Tests browser window/tab management by opening a new tab, navigating to a sample page, verifying content, closing the tab, and switching back to the original window to verify it's still accessible.

Starting URL: https://demoqa.com/browser-windows

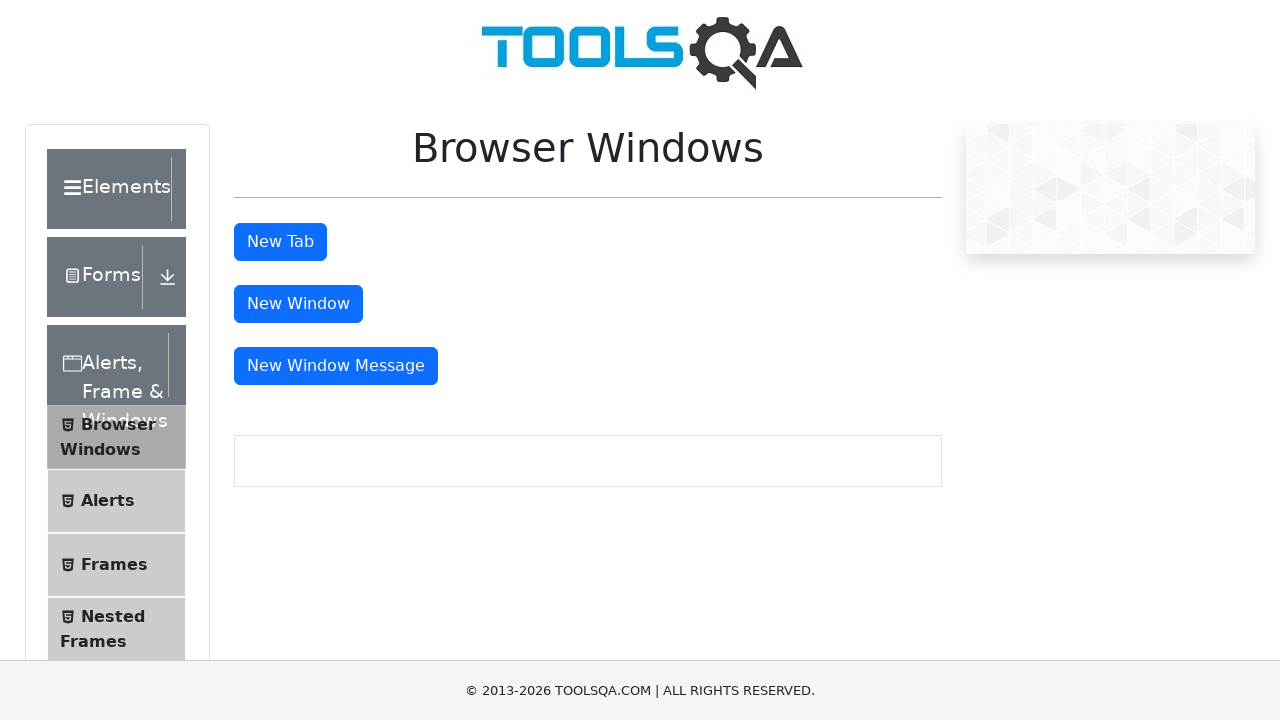

Verified browser windows page loaded with text-center element visible
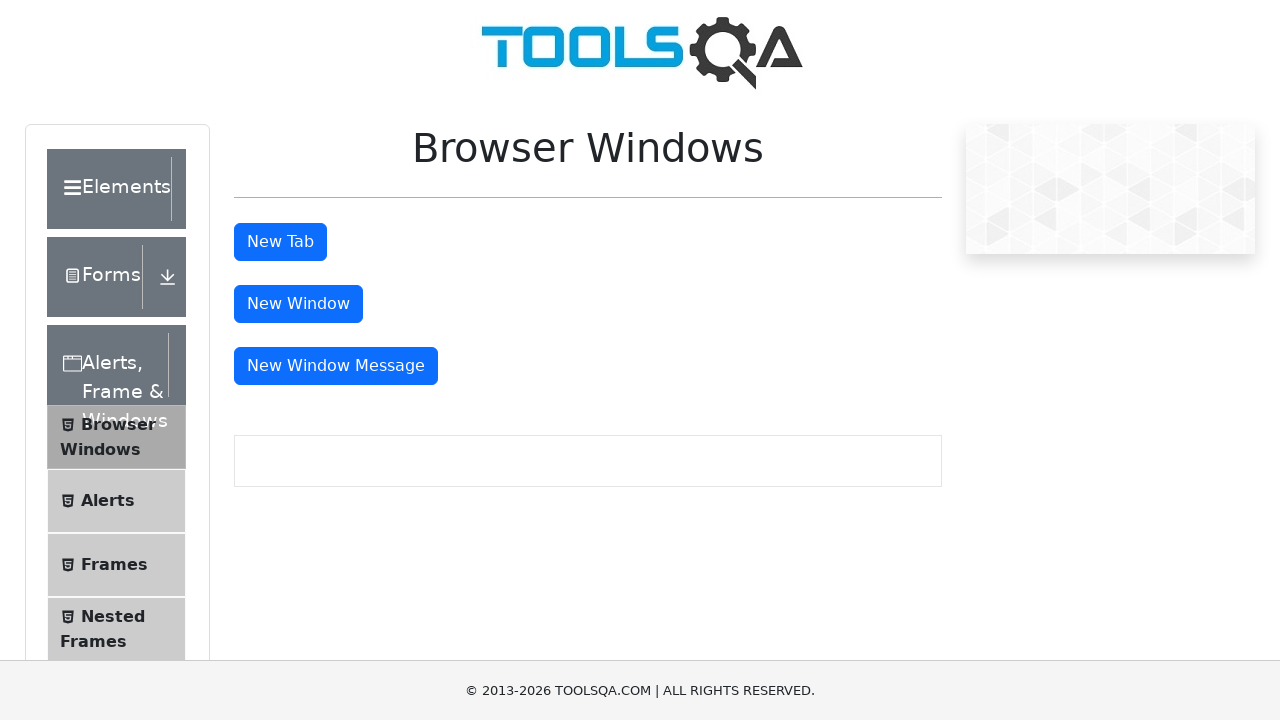

Opened a new browser tab
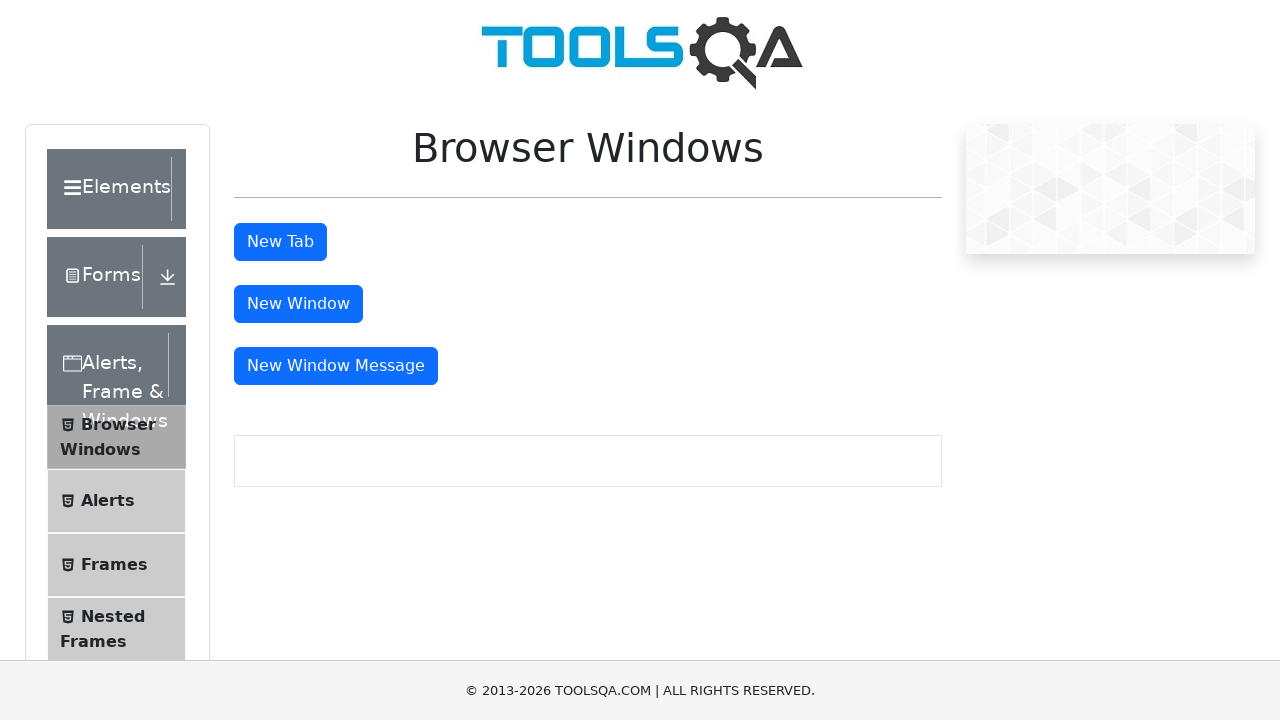

Navigated new tab to sample page
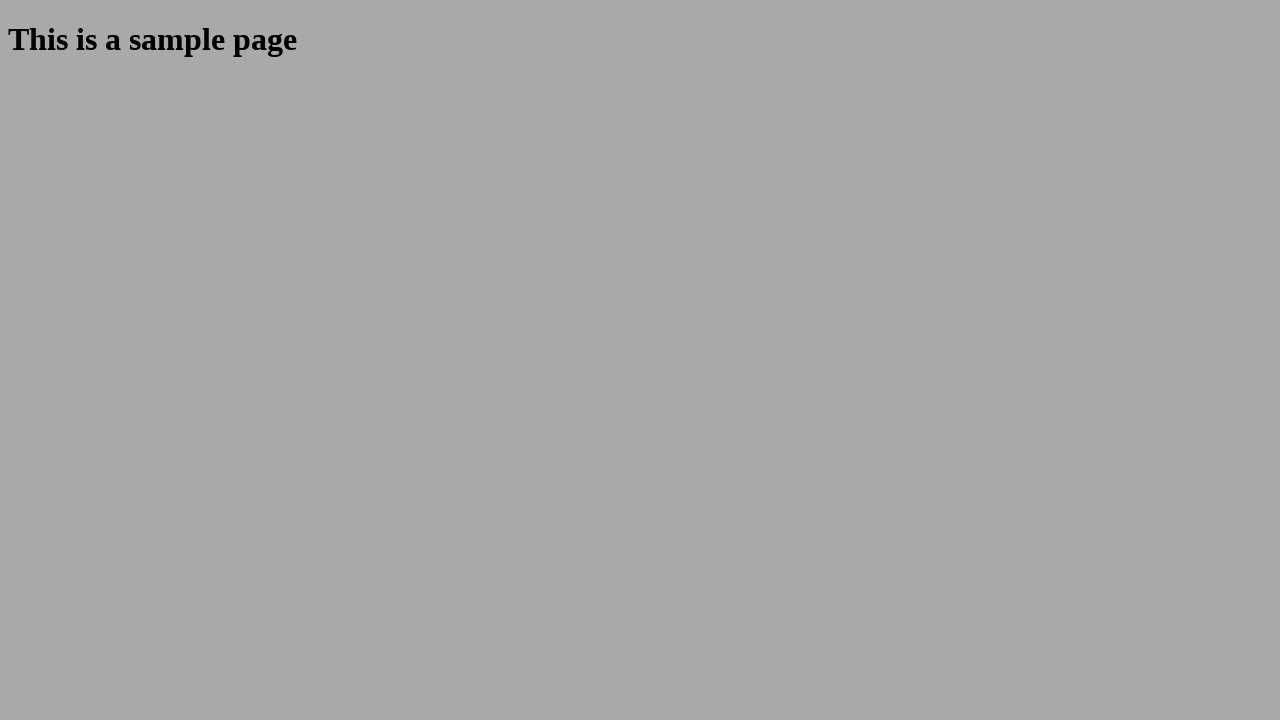

Sample page heading loaded and verified
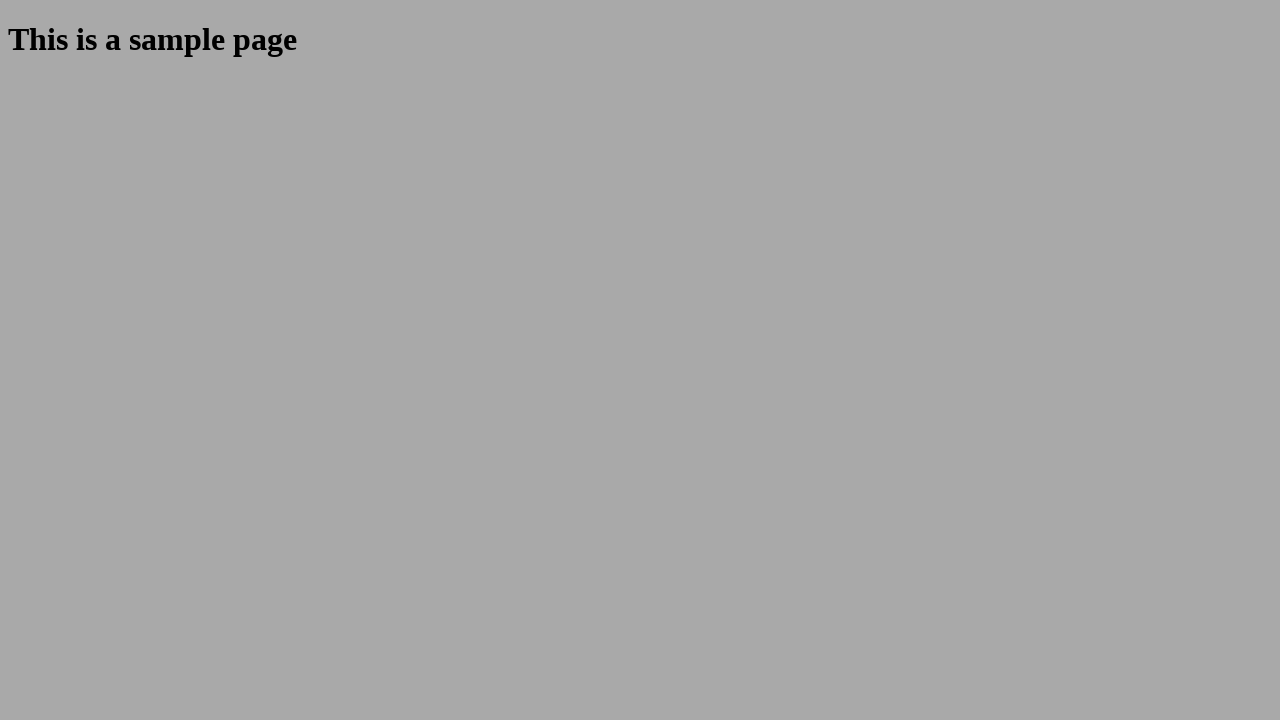

Closed the new tab
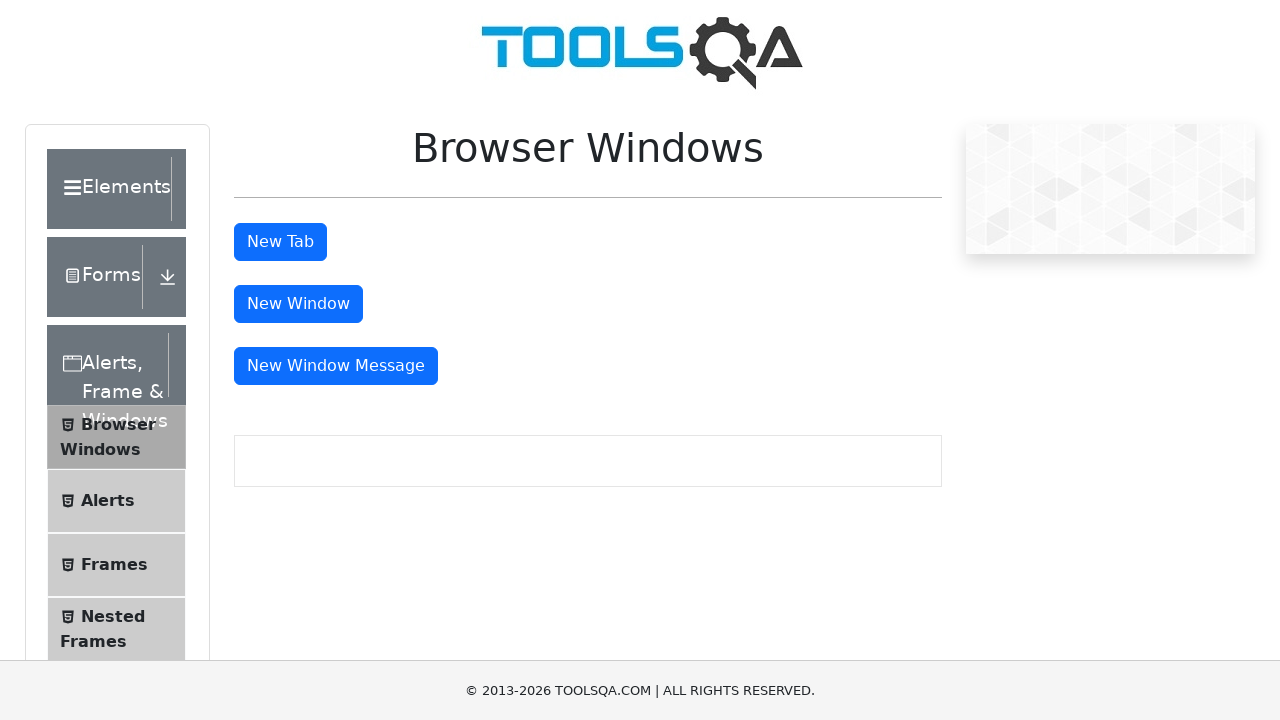

Switched back to original browser window
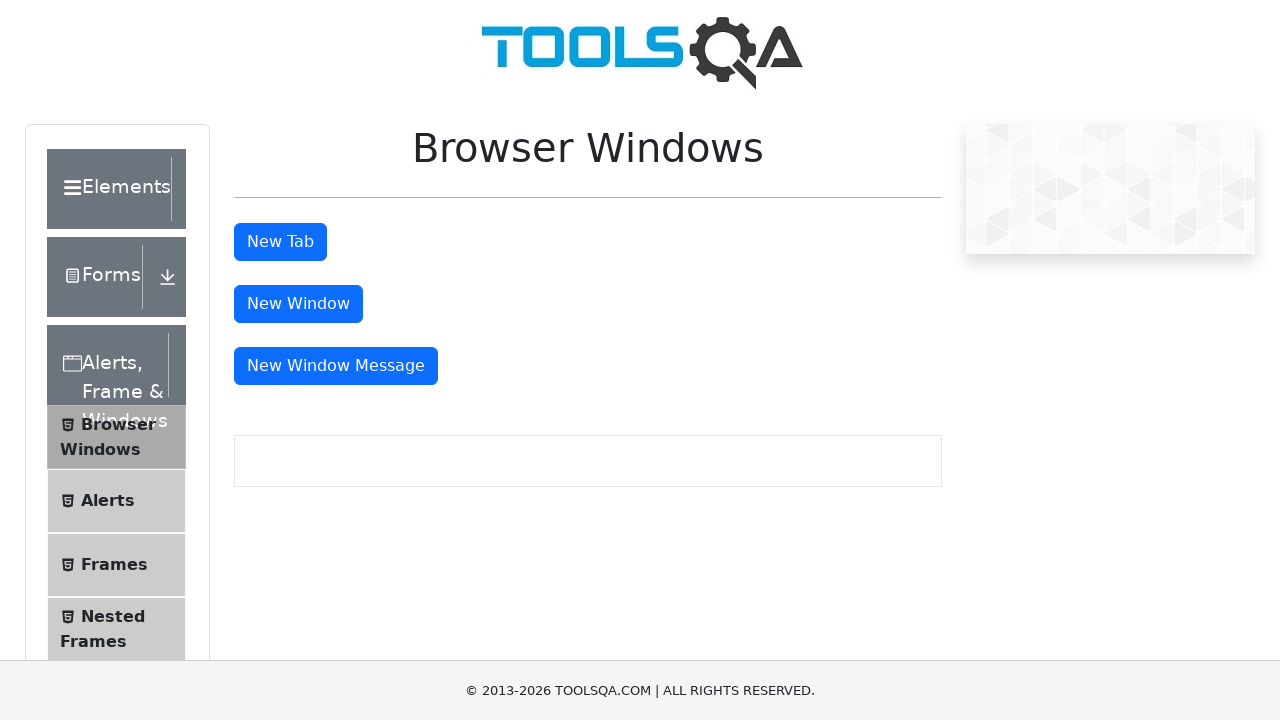

Verified original page content is still accessible
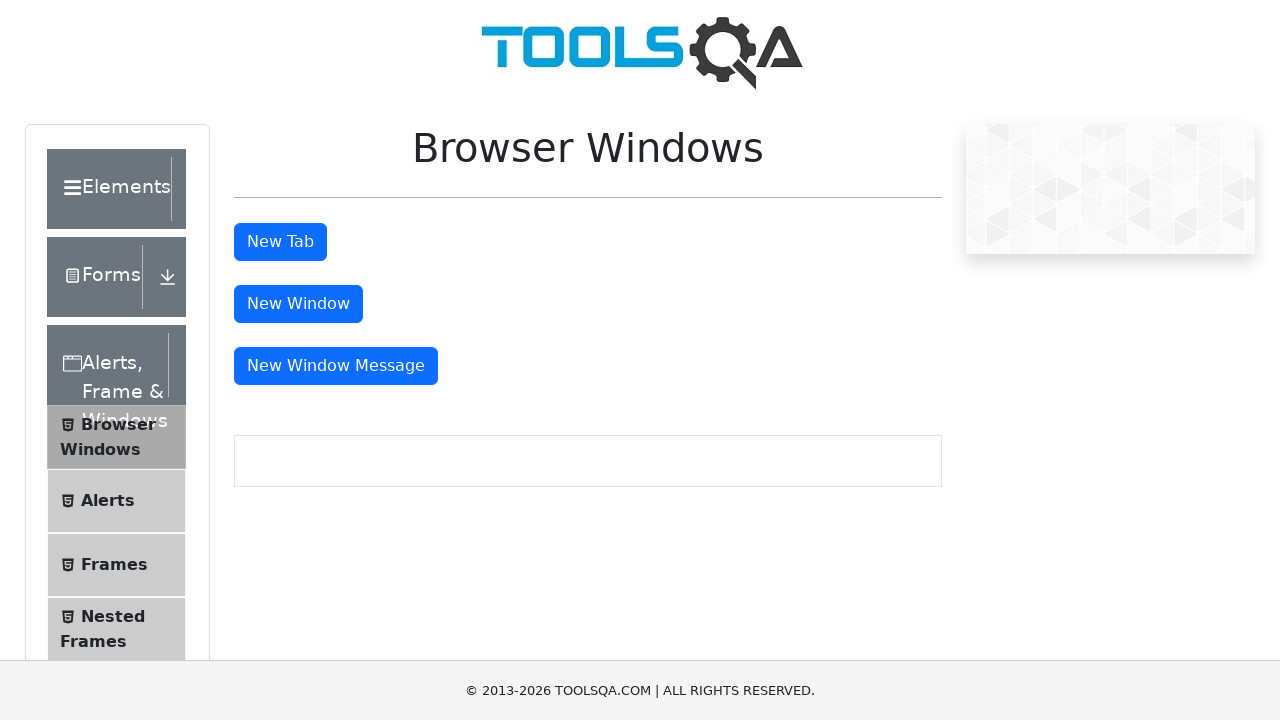

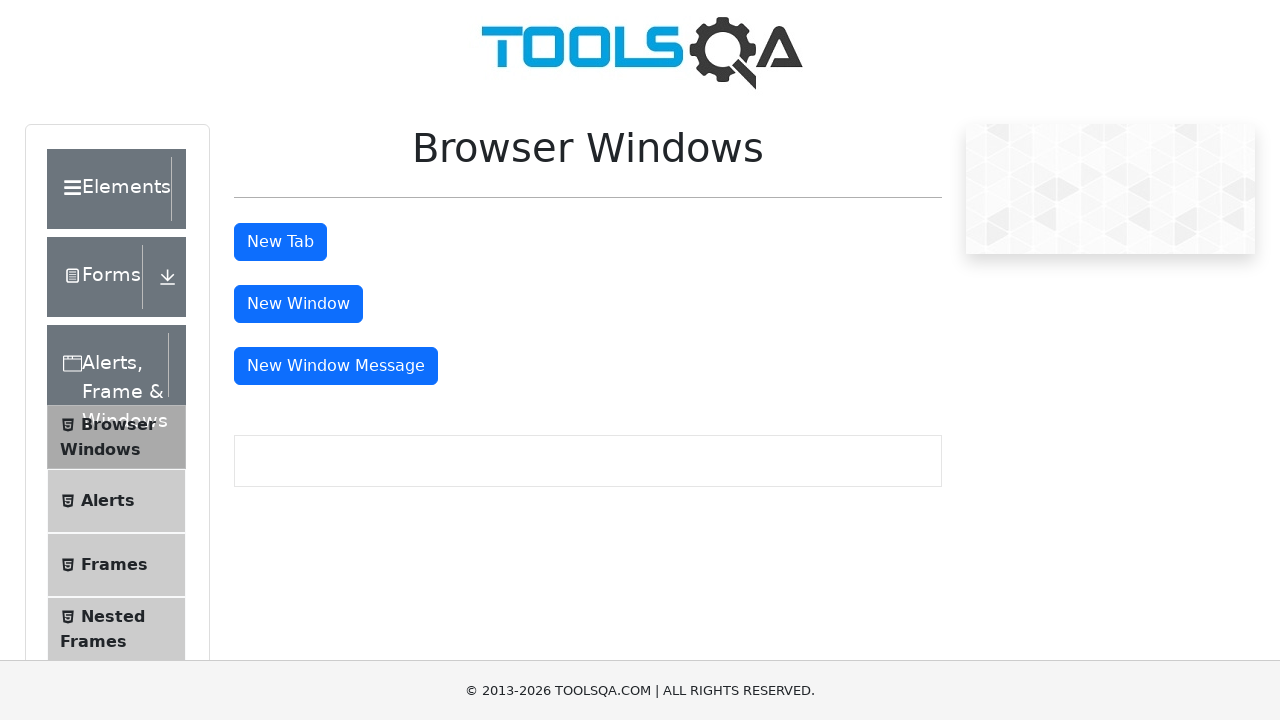